Tests navigation by clicking on a link on the Sauce Labs Guinea Pig test page and verifying that a new page with the expected title is displayed.

Starting URL: https://saucelabs.com/test/guinea-pig

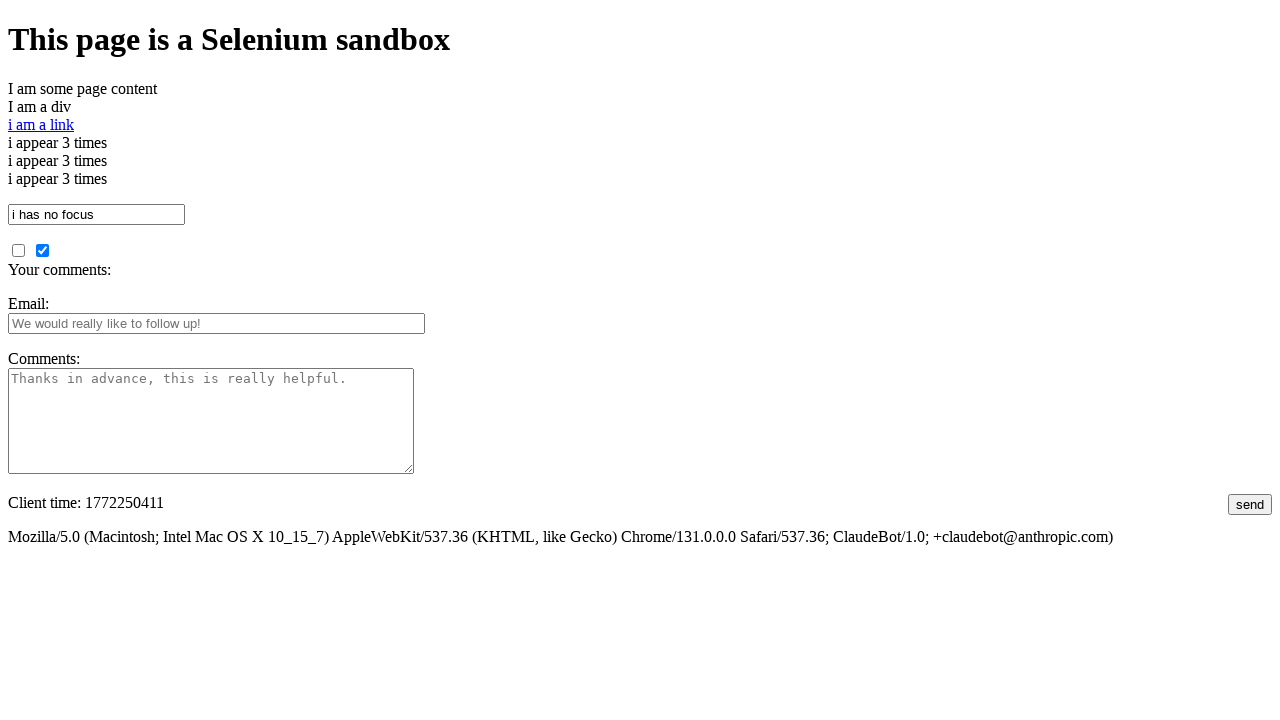

Navigated to Sauce Labs Guinea Pig test page
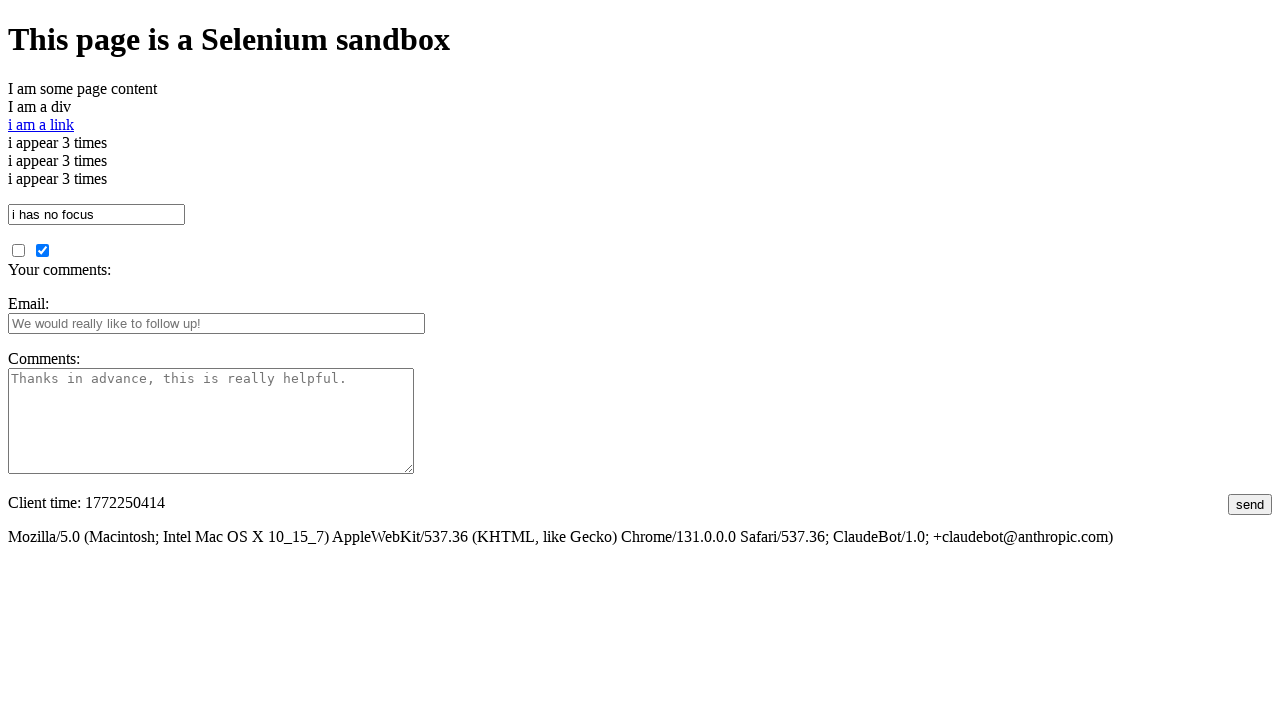

Clicked on 'i am a link' link at (41, 124) on text=i am a link
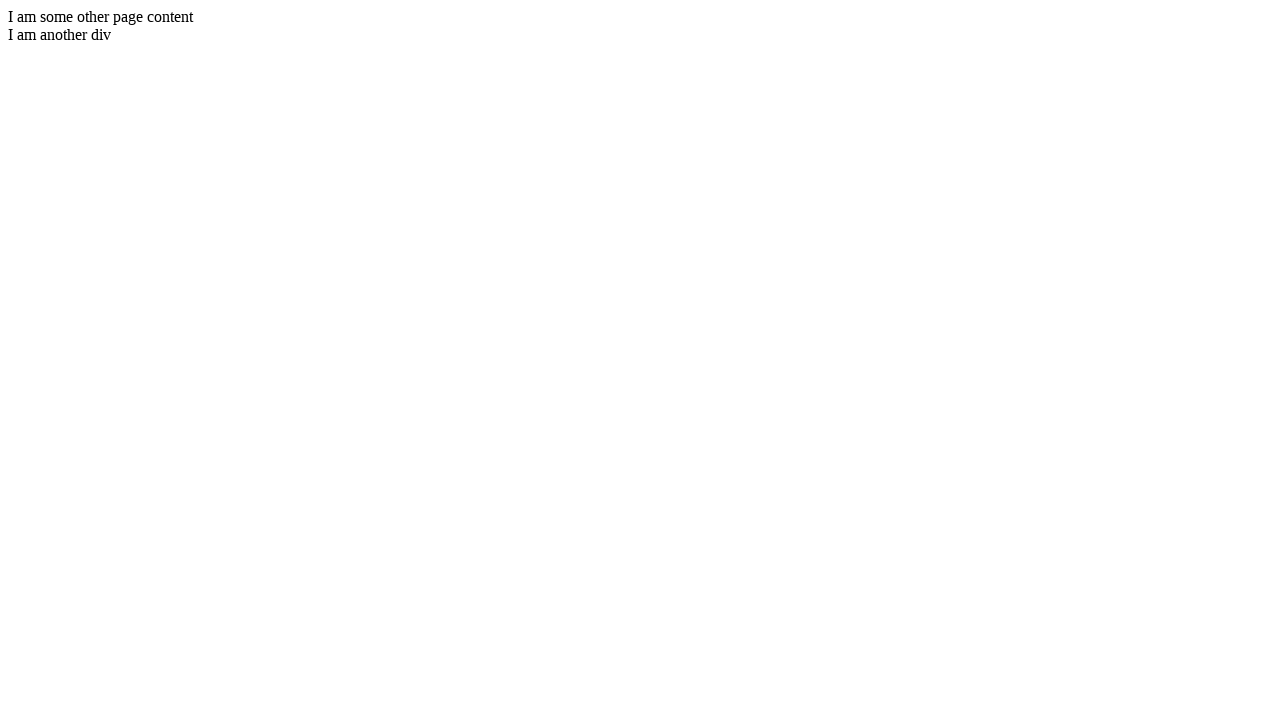

Waited for page to load with domcontentloaded state
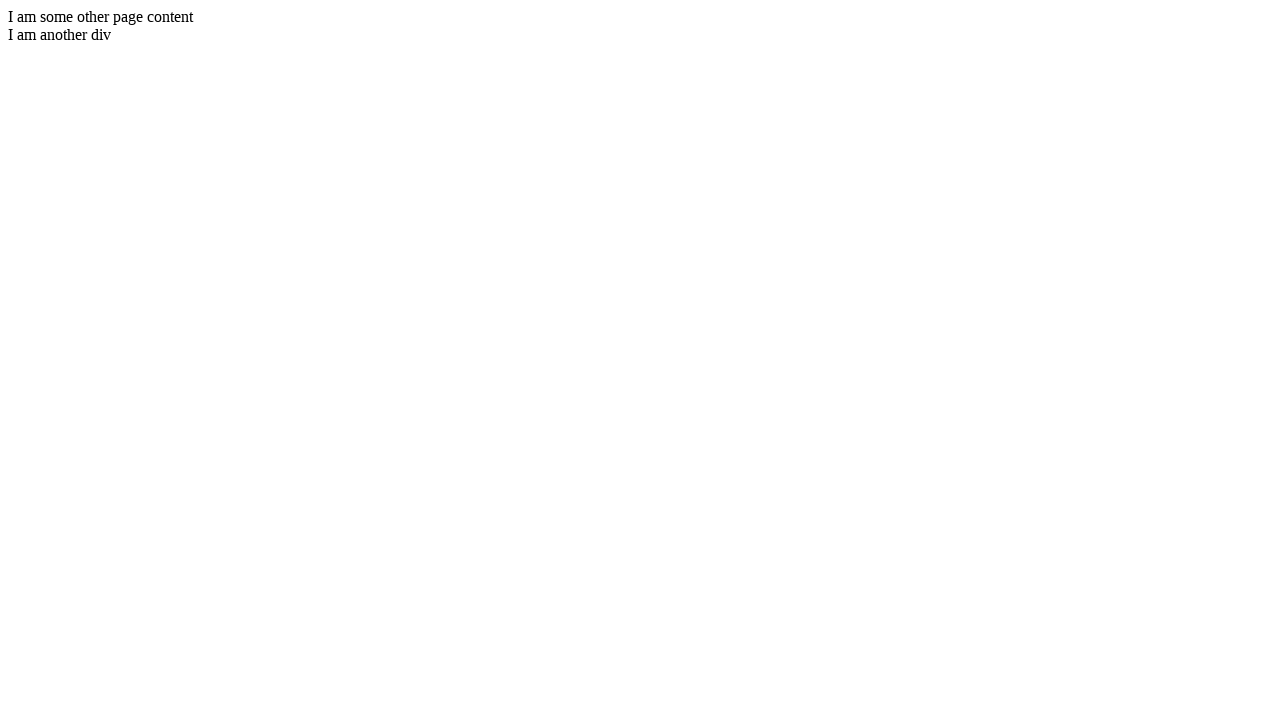

Verified page title is 'I am another page title - Sauce Labs'
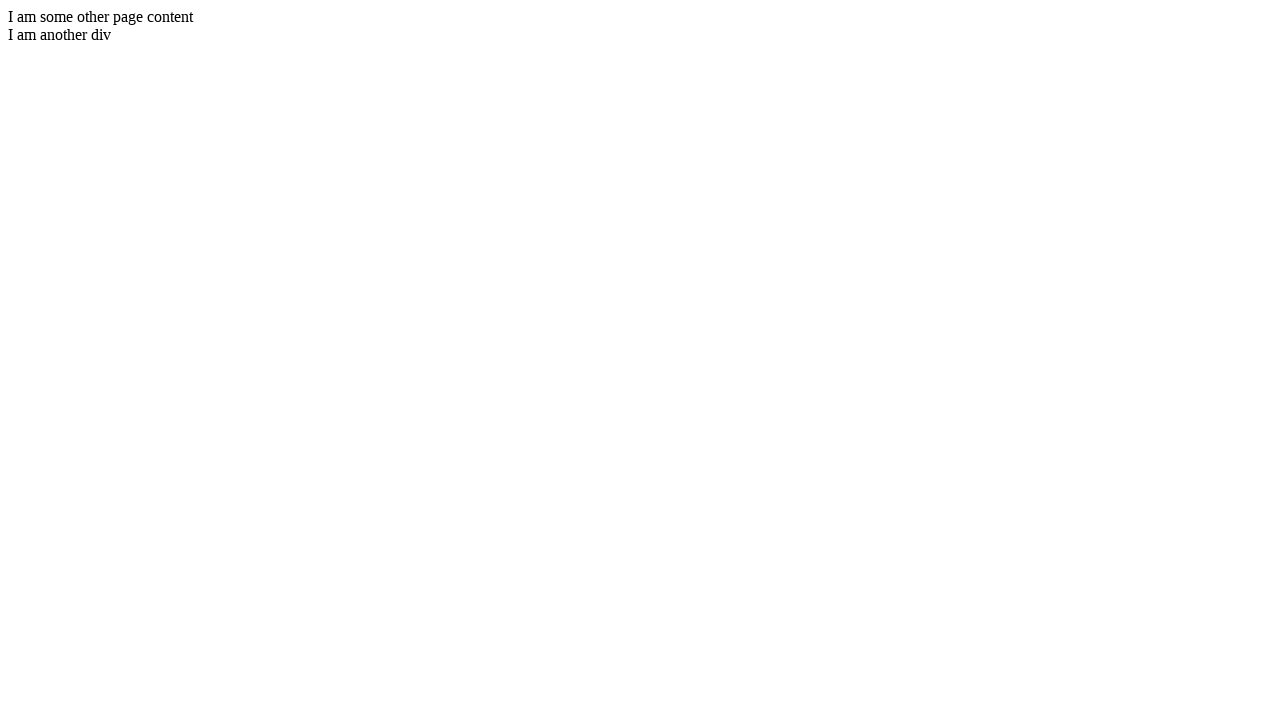

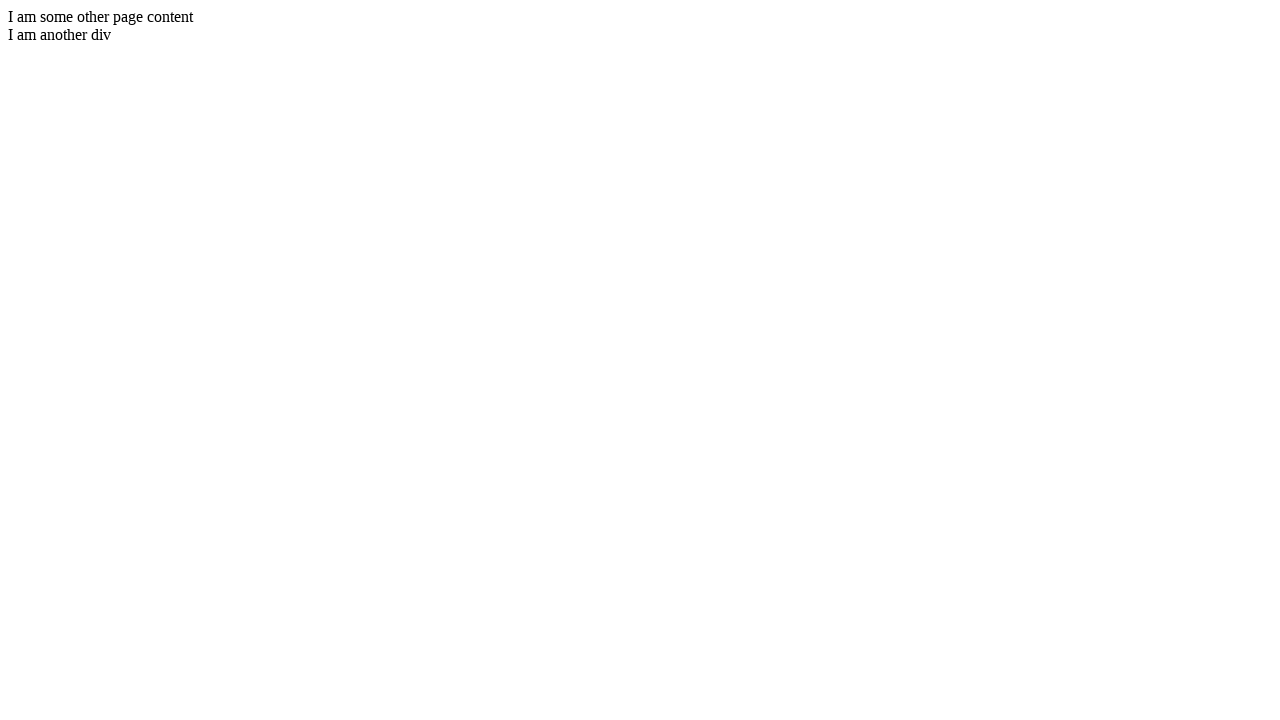